Tests adding another todo item to the sample todo application by entering text and pressing Enter, then verifying the item was added

Starting URL: https://lambdatest.github.io/sample-todo-app/

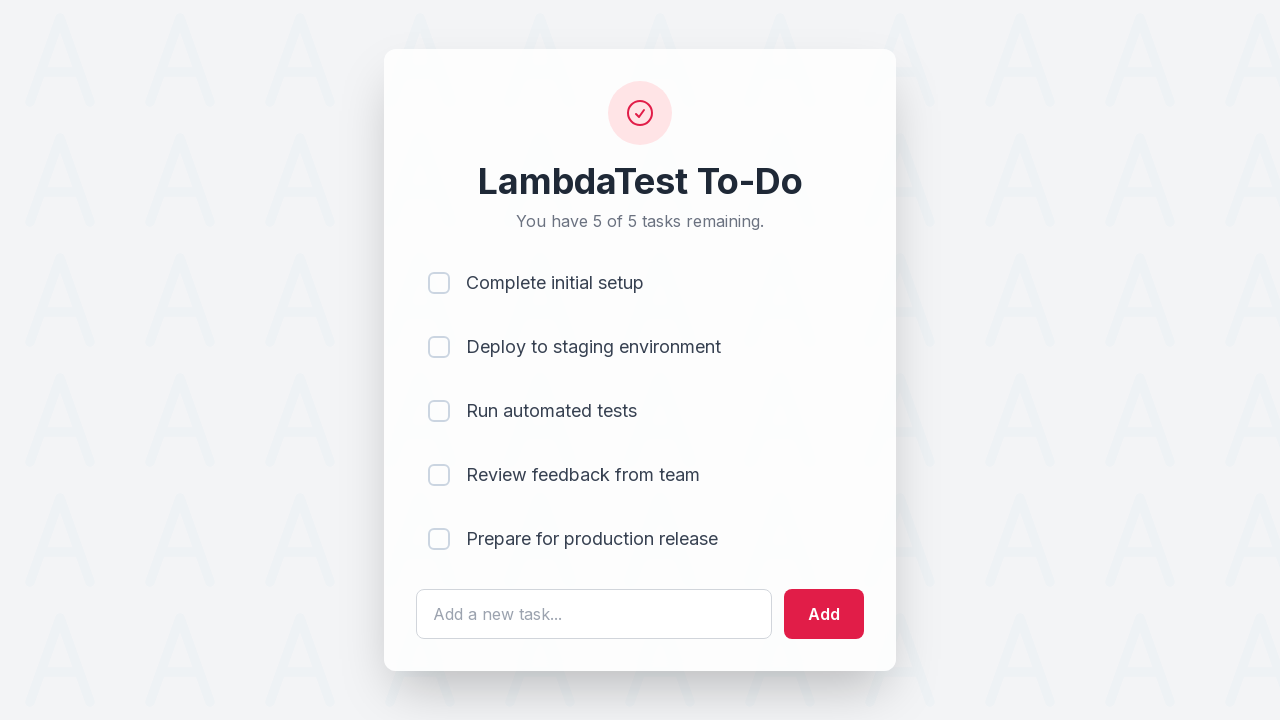

Filled todo input field with 'Build automation framework' on #sampletodotext
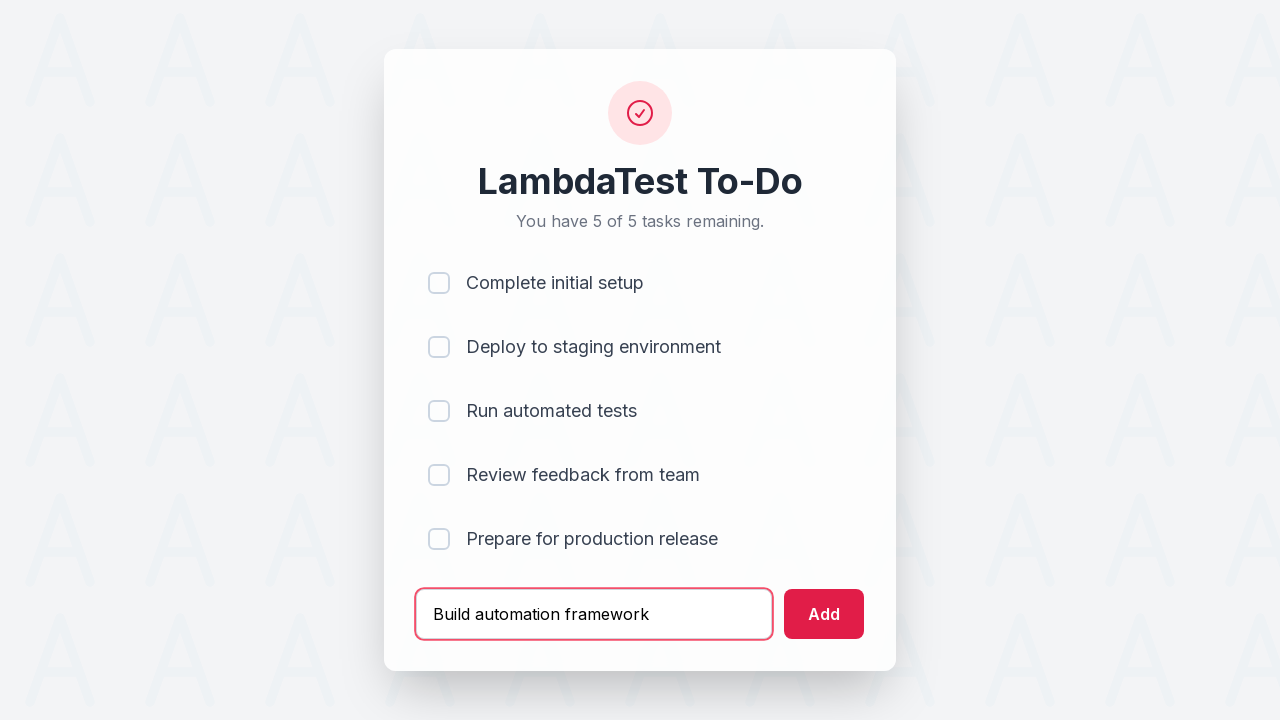

Pressed Enter to submit the todo item on #sampletodotext
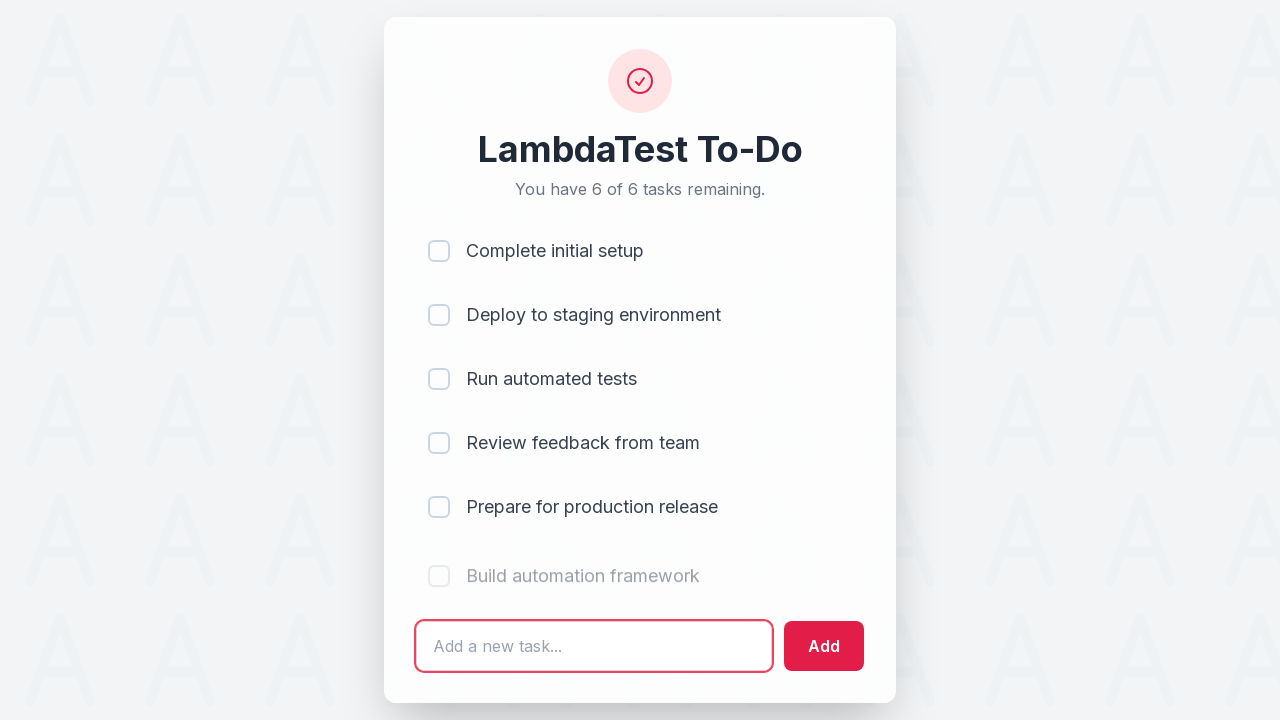

Verified that the new todo item was added to the list
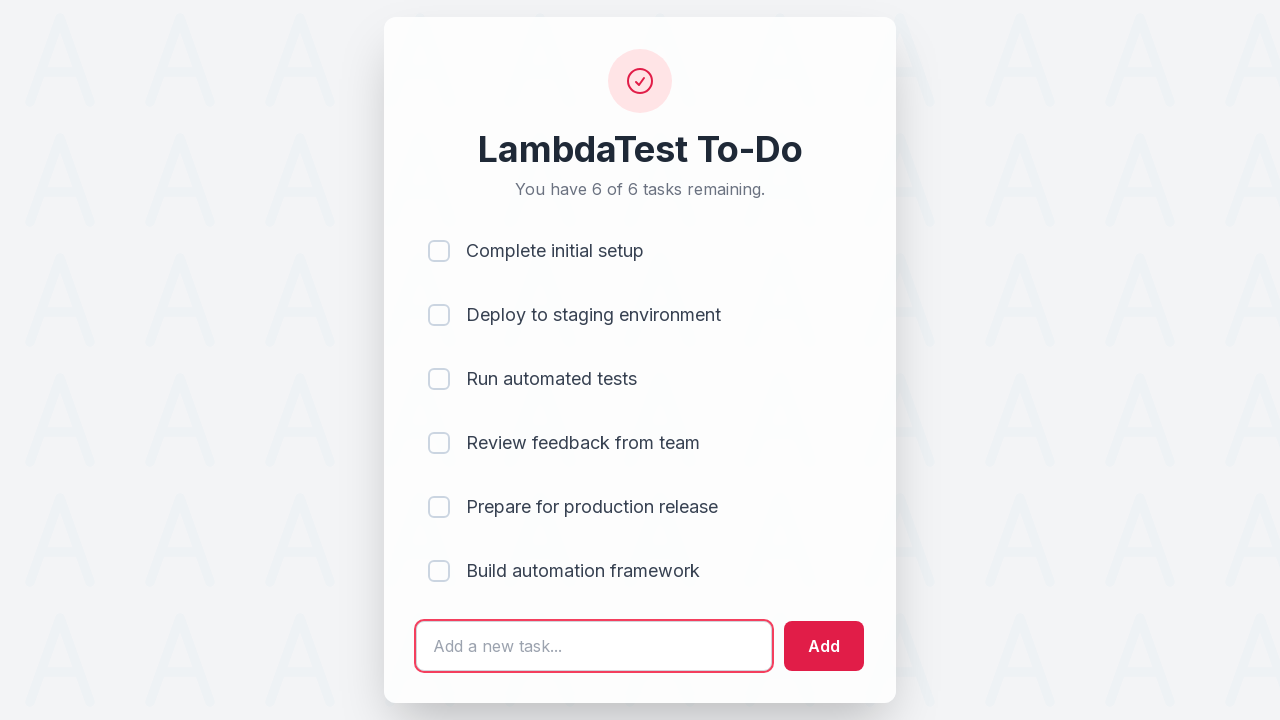

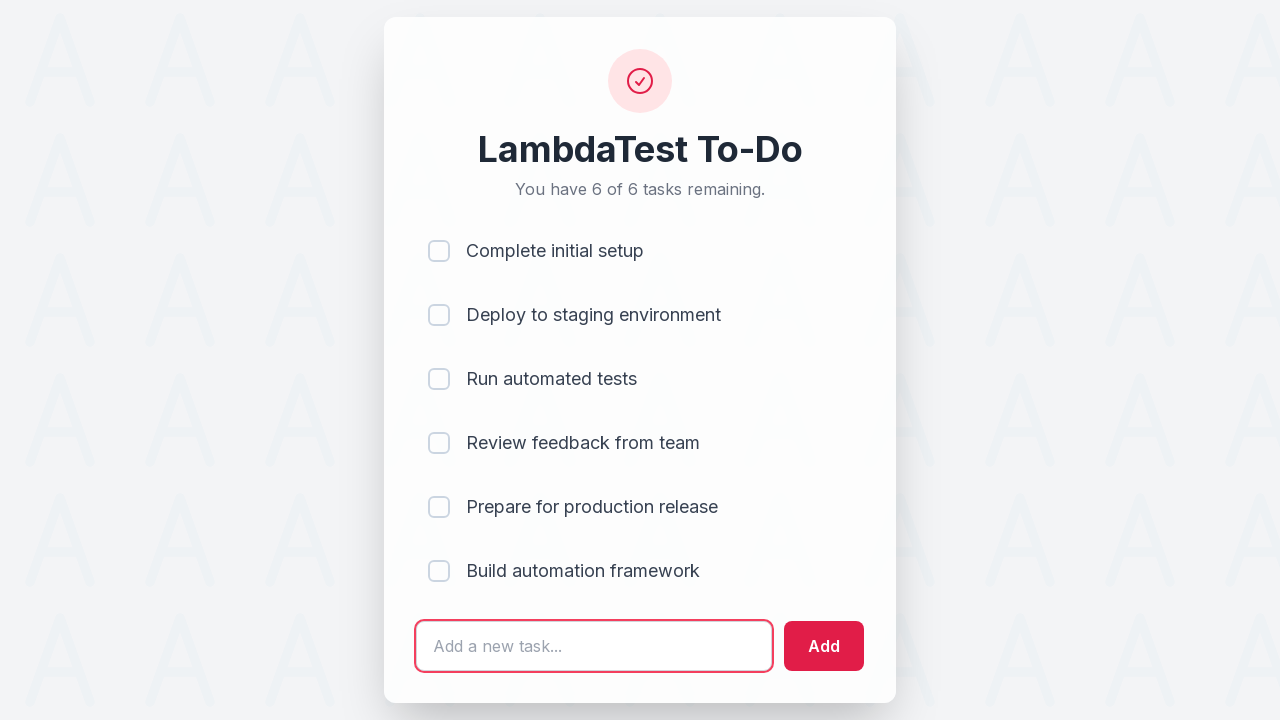